Tests an Angular demo application by blocking image and CSS resources, then navigating through product pages and adding items to cart

Starting URL: https://rahulshettyacademy.com/angularAppdemo/

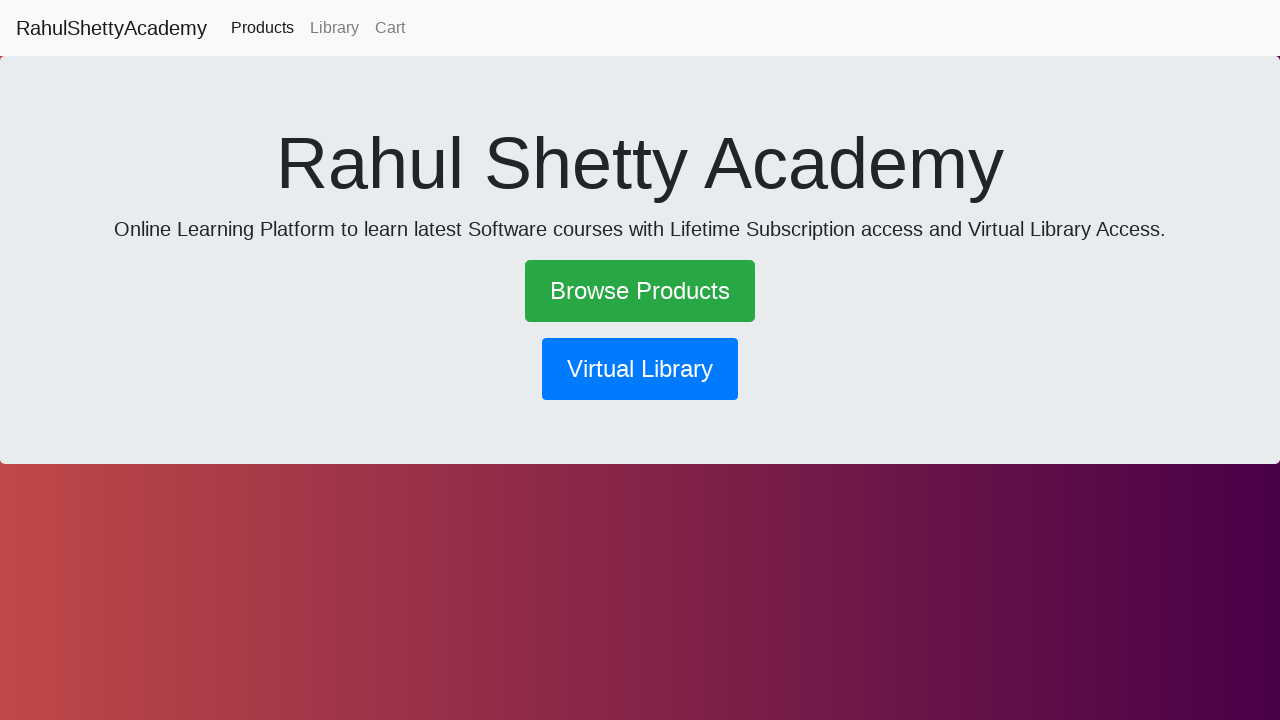

Set up route handler to block image and CSS resources
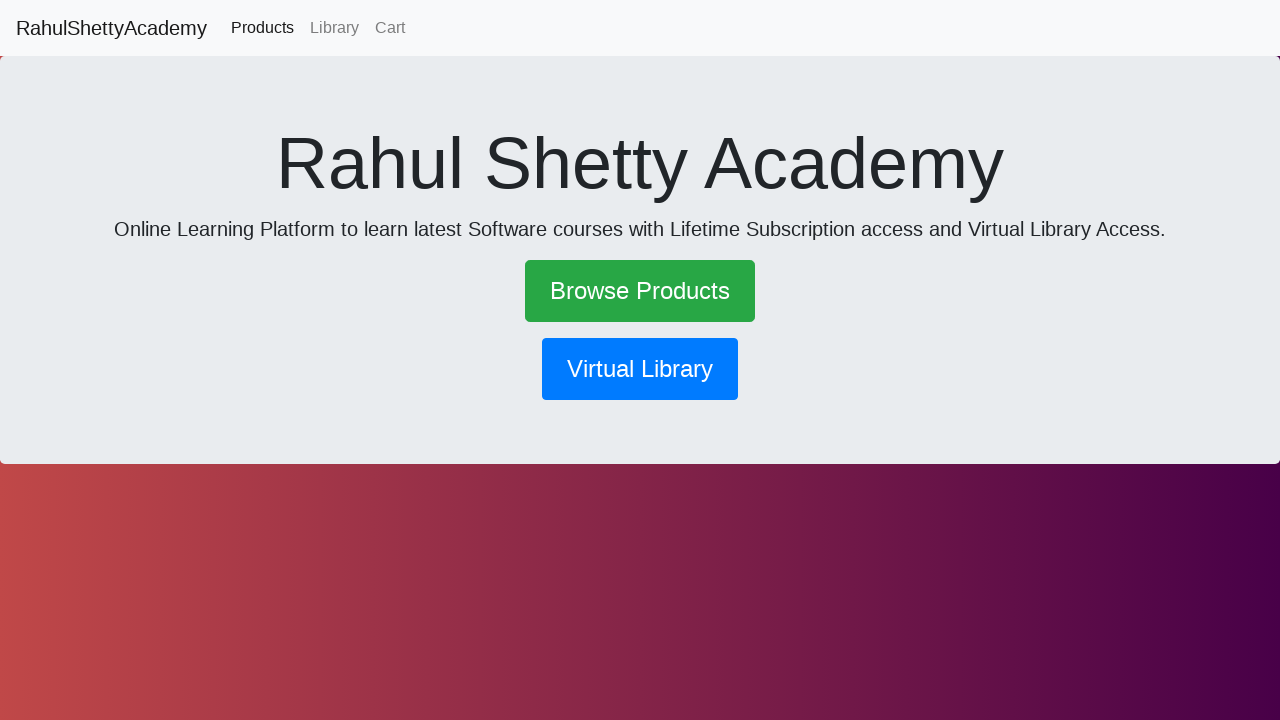

Clicked the success button at (640, 291) on a.btn-success
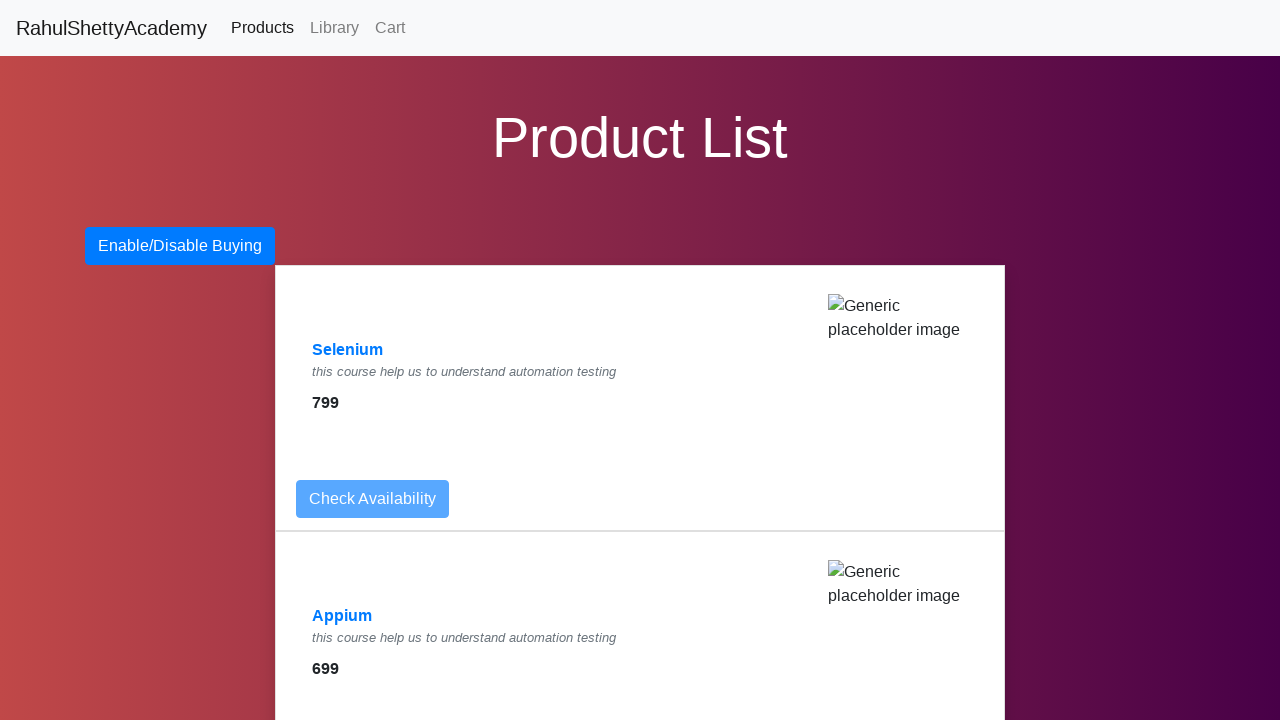

Clicked on Selenium link to navigate to product page at (348, 350) on a:has-text('Selenium')
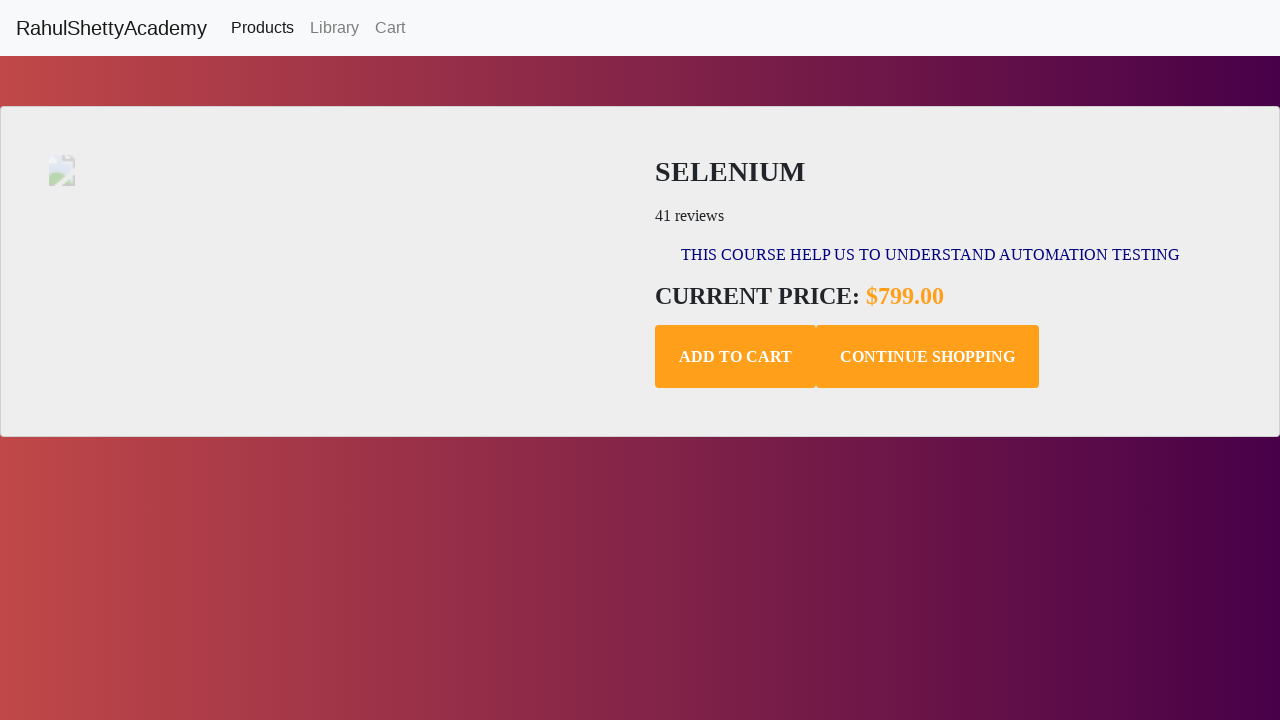

Clicked add to cart button for Selenium product at (736, 357) on button.add-to-cart
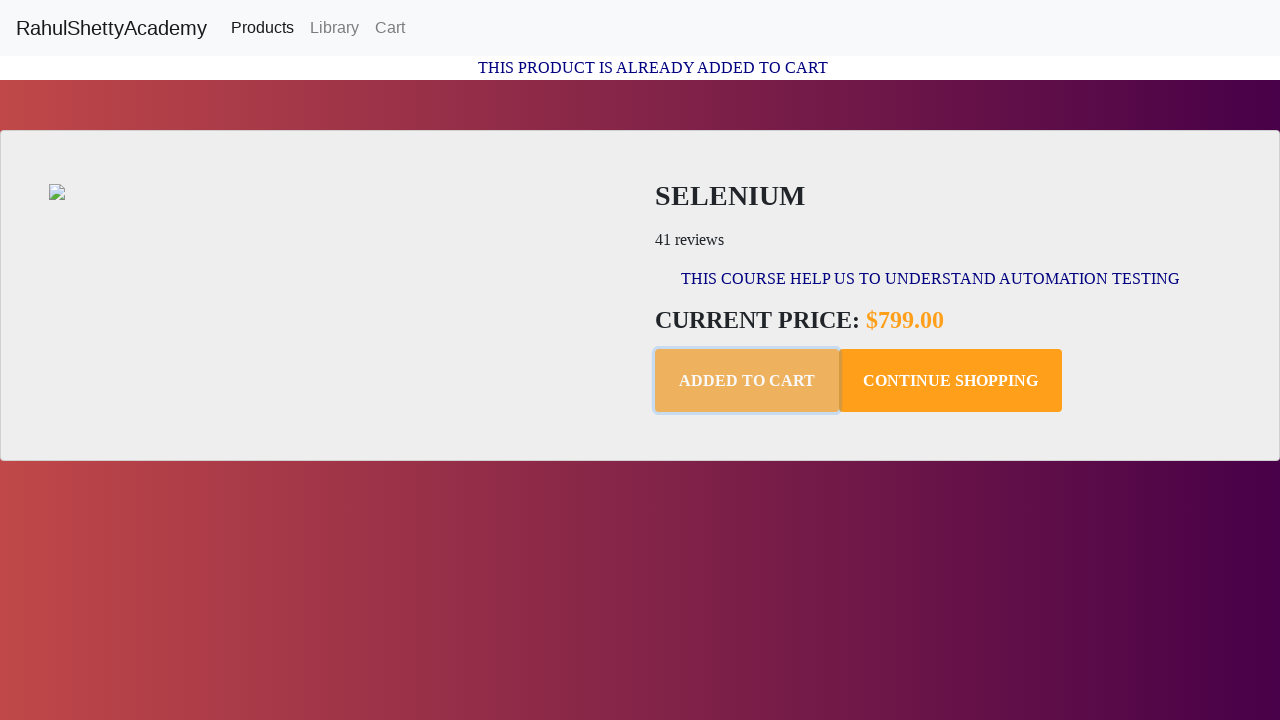

Retrieved text content from paragraph element: 'This Product is already added to Cart'
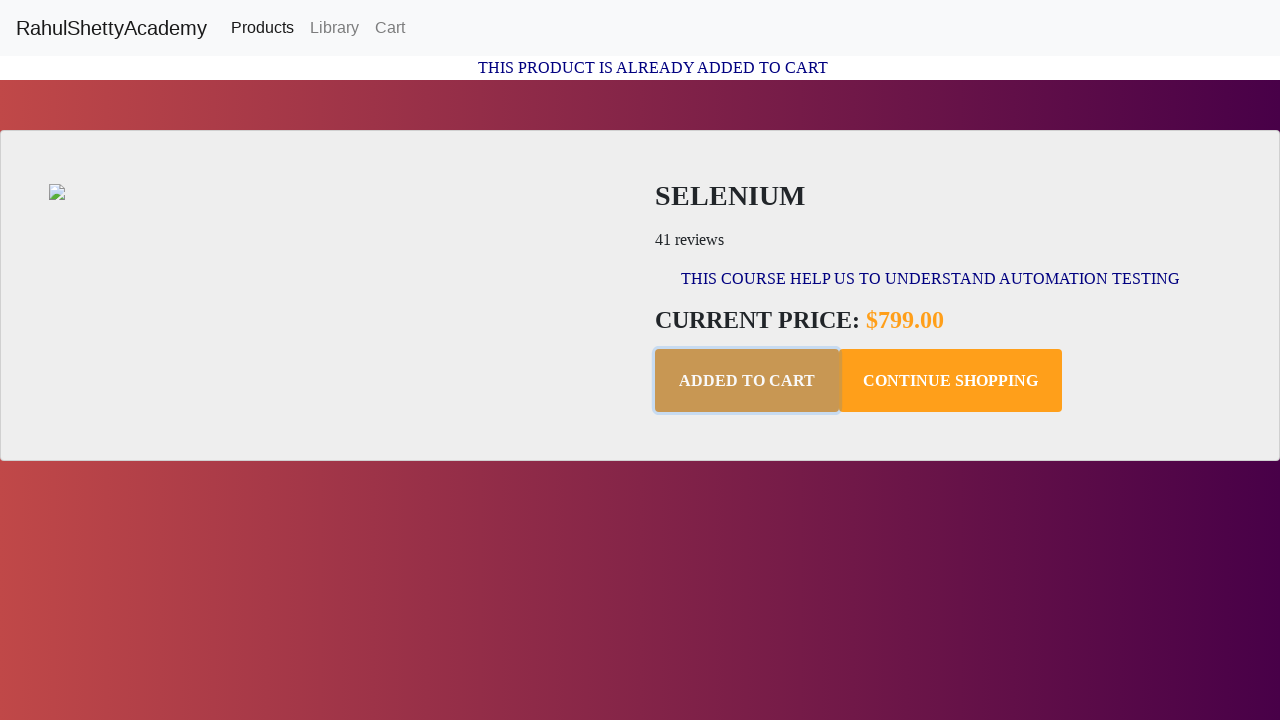

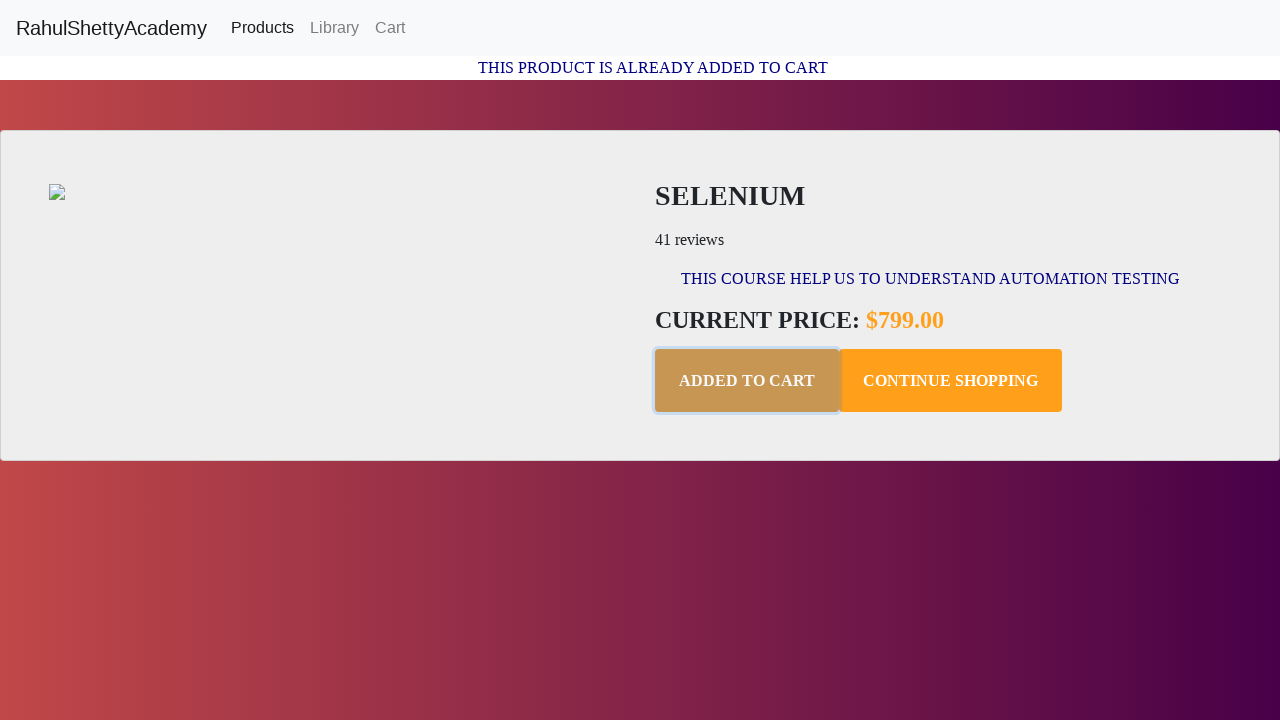